Tests mobile emulation by setting a mobile viewport, navigating to an Angular demo app, clicking the mobile navbar toggler to expand the menu, and then clicking the Library link.

Starting URL: https://rahulshettyacademy.com/angularAppdemo/

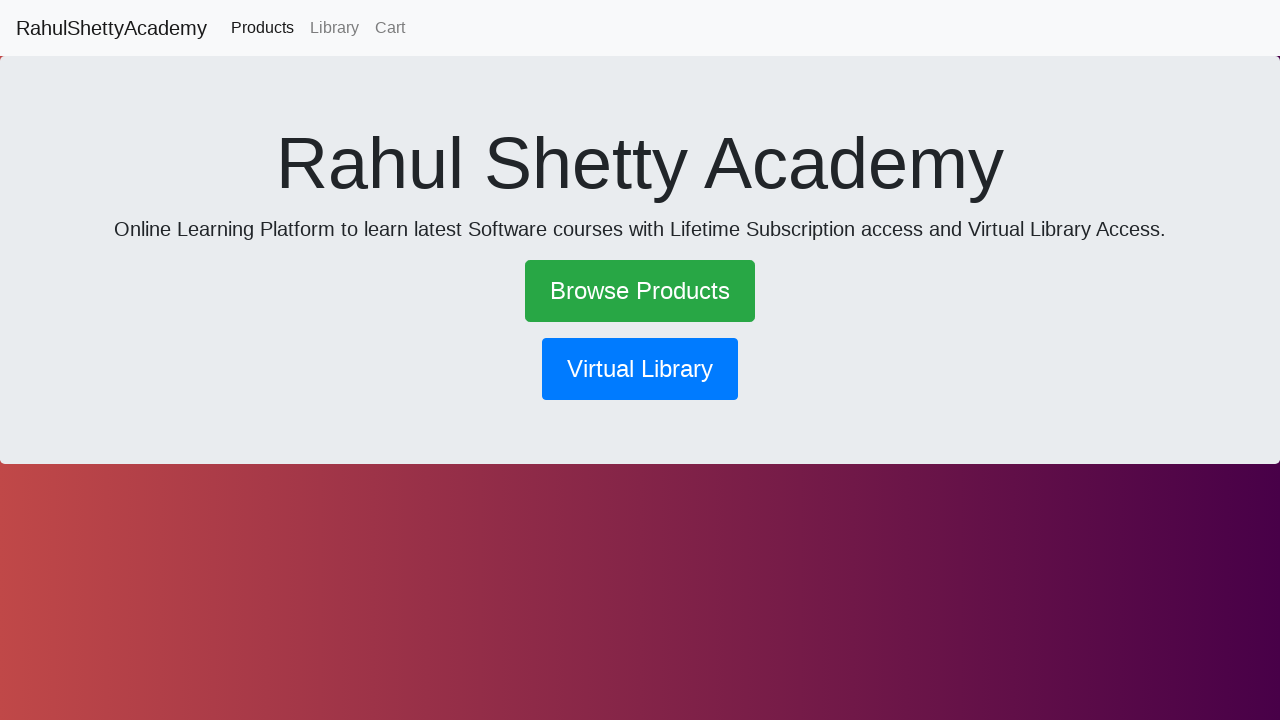

Set mobile viewport to 600x1000 pixels
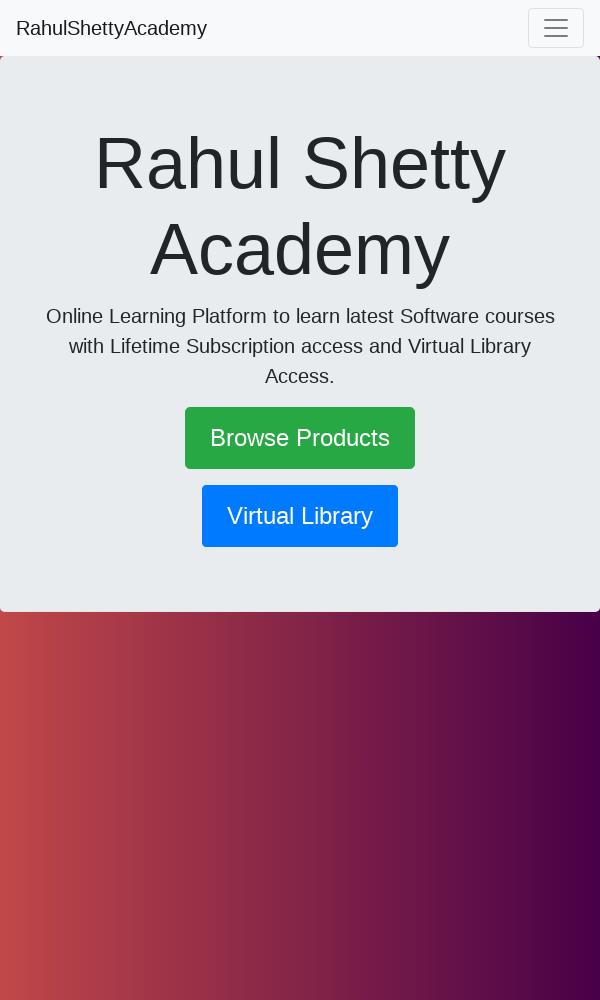

Navigated to Angular demo app at https://rahulshettyacademy.com/angularAppdemo/
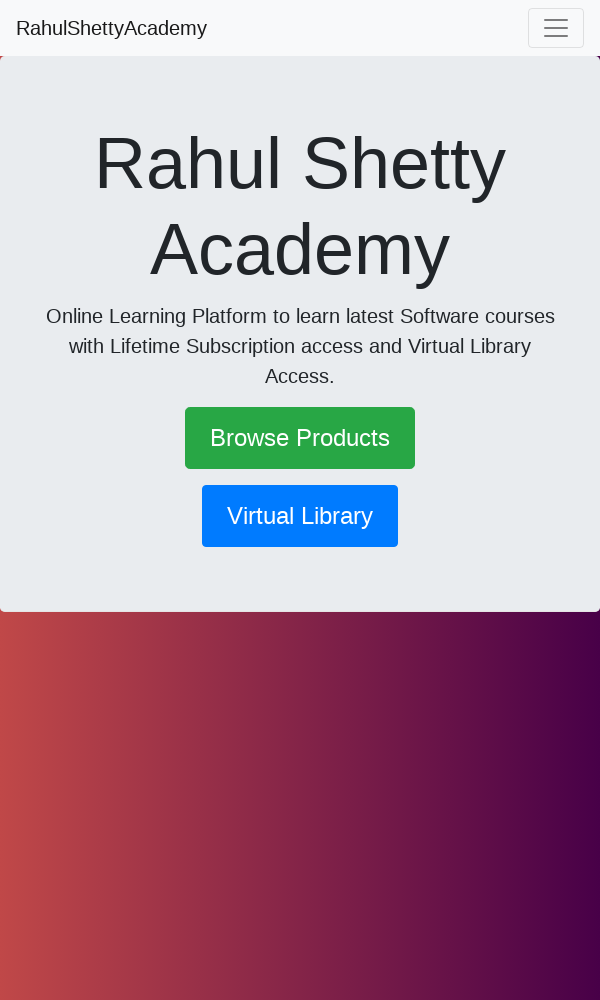

Clicked mobile navbar toggler to expand menu at (556, 28) on .navbar-toggler
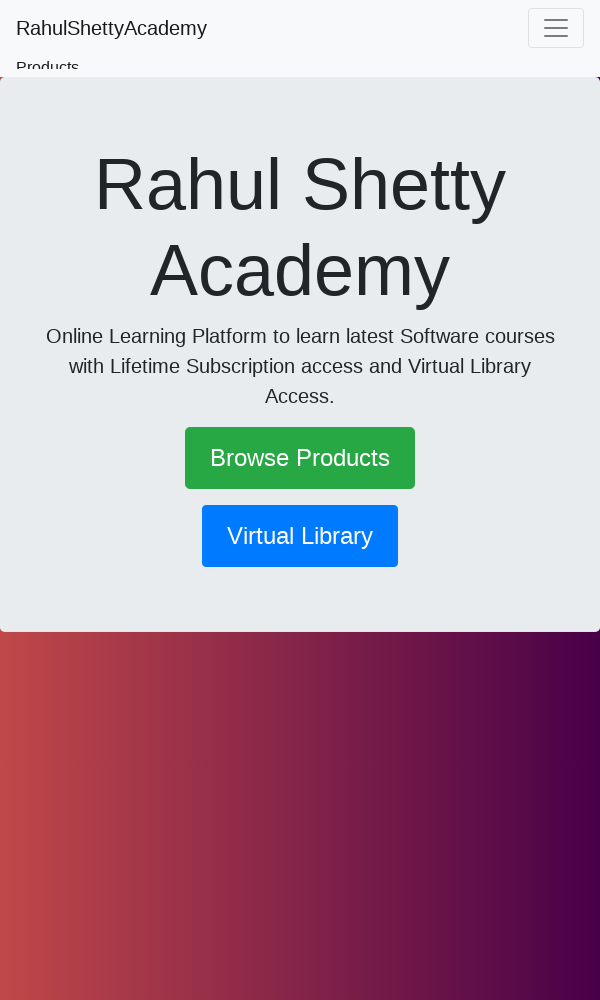

Waited 1 second for menu animation to complete
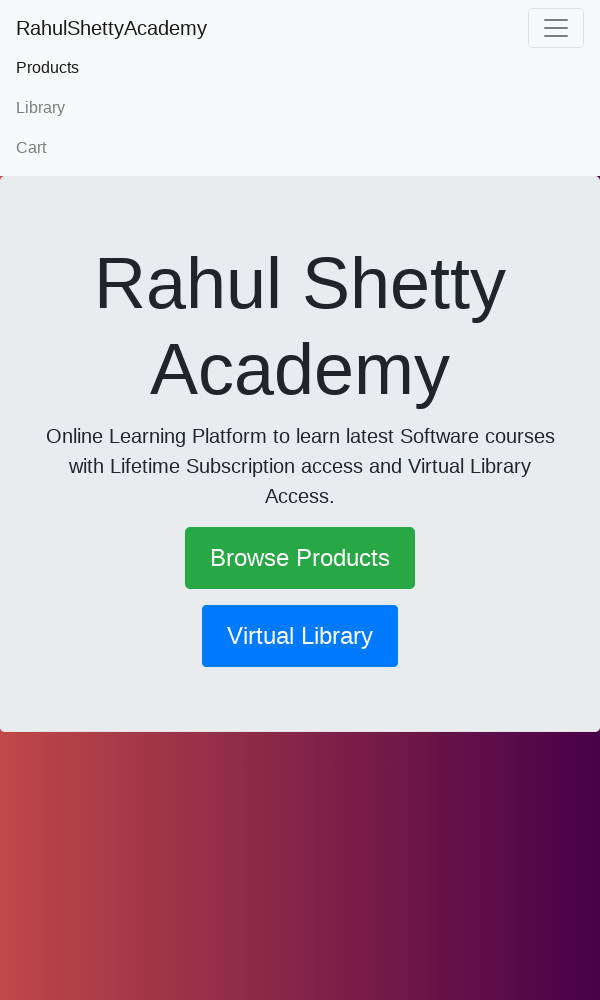

Clicked Library link in expanded menu at (300, 108) on text=Library
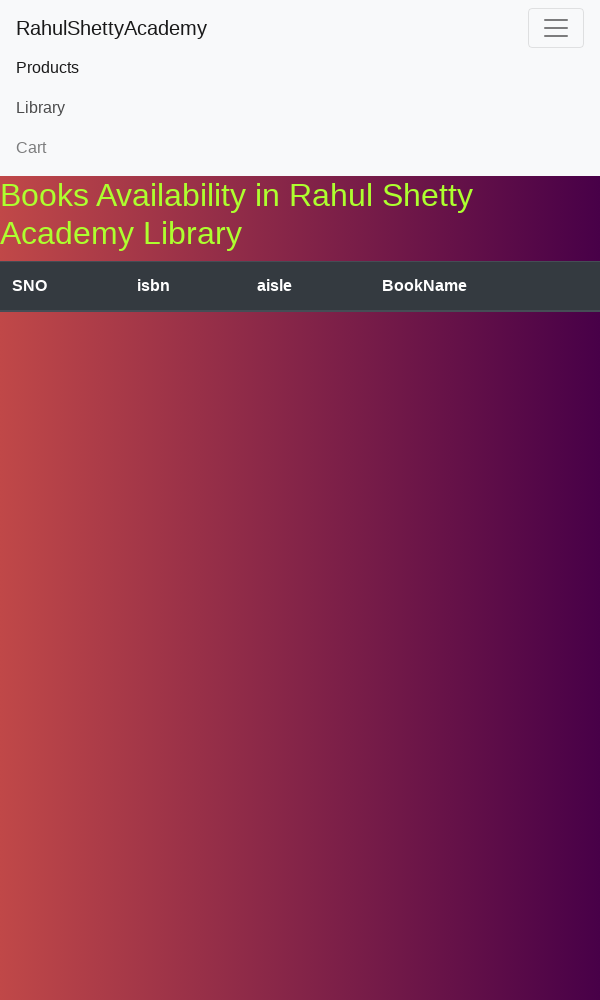

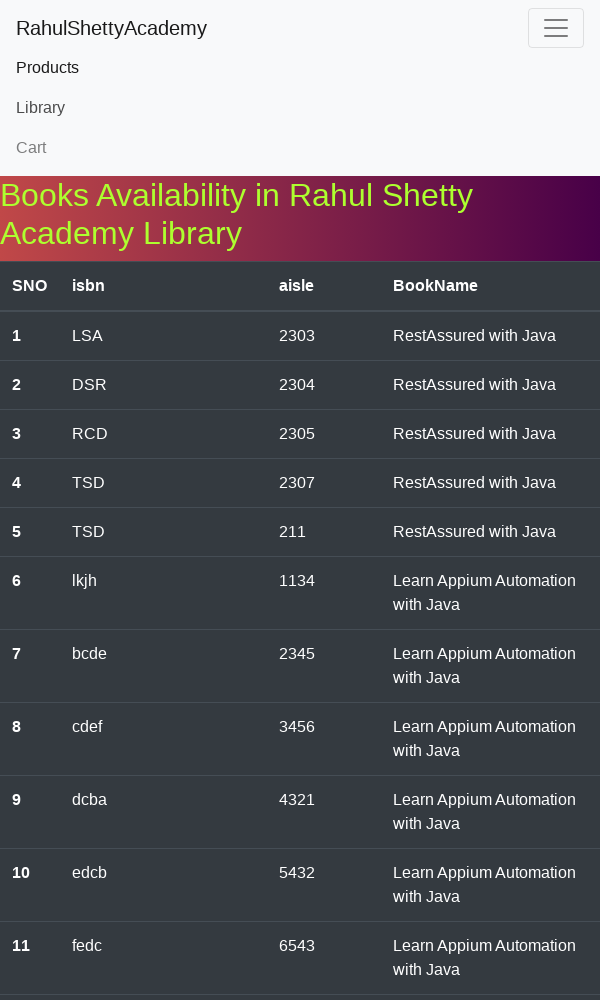